Tests dynamic loading functionality by clicking a Start button and waiting for hidden text to become visible after loading completes

Starting URL: https://the-internet.herokuapp.com/dynamic_loading/2

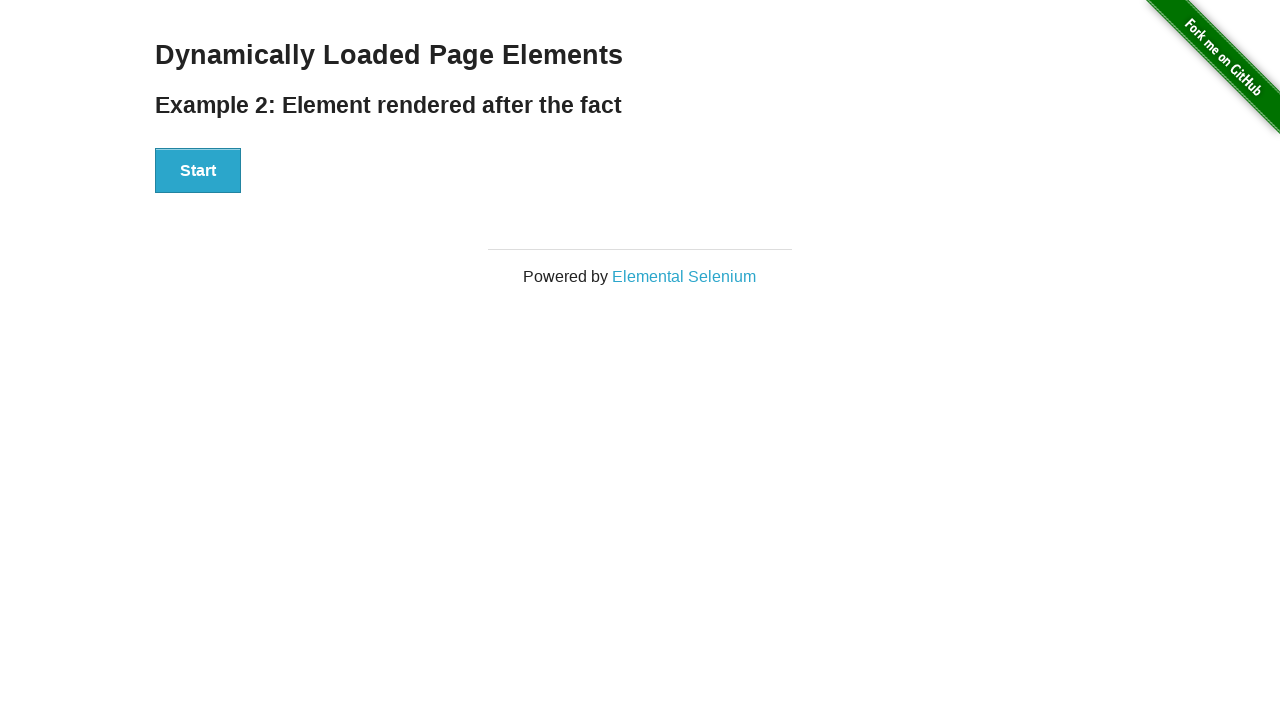

Clicked Start button to trigger dynamic loading at (198, 171) on button:has-text('Start')
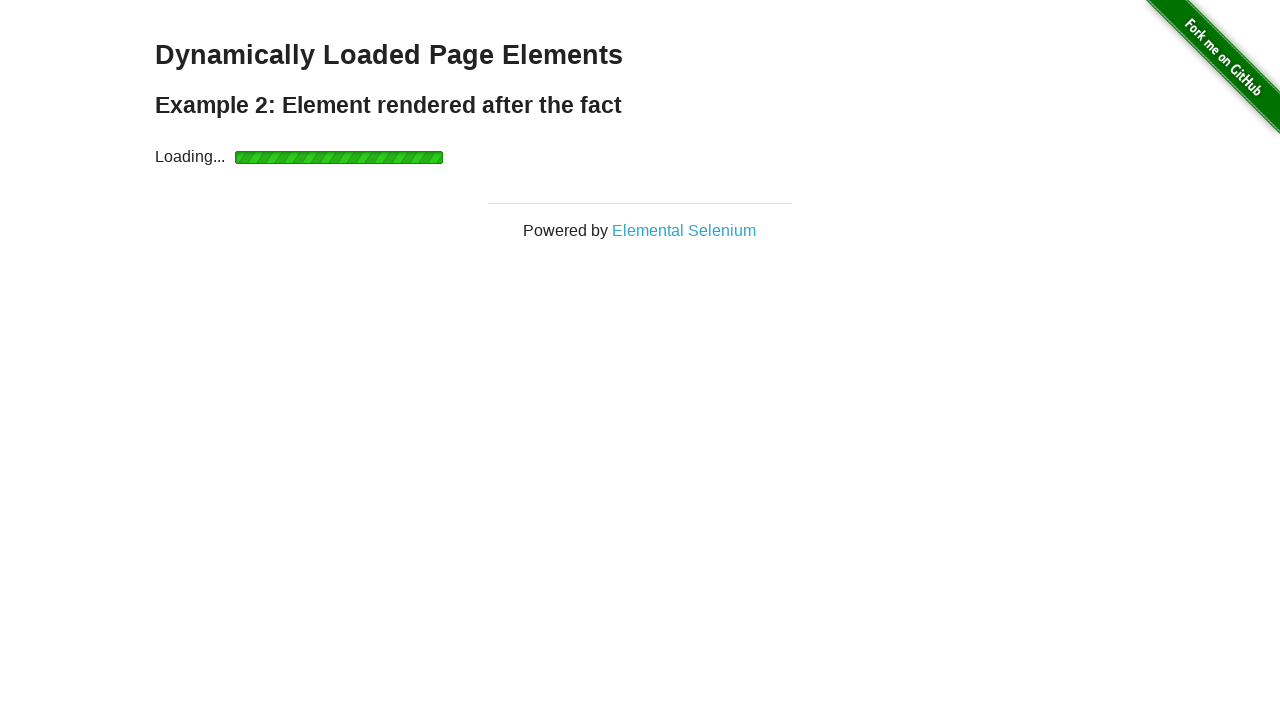

Waited for hidden text to become visible after loading completes
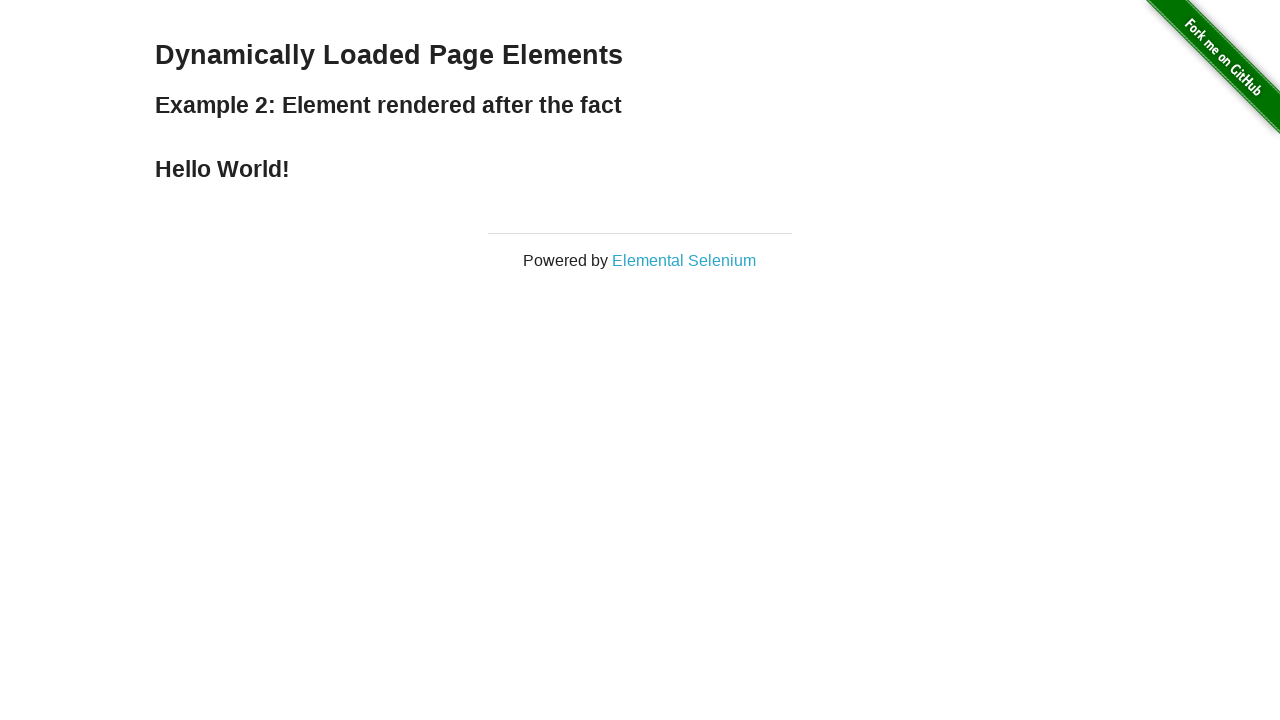

Verified that 'Hello World!' text is visible
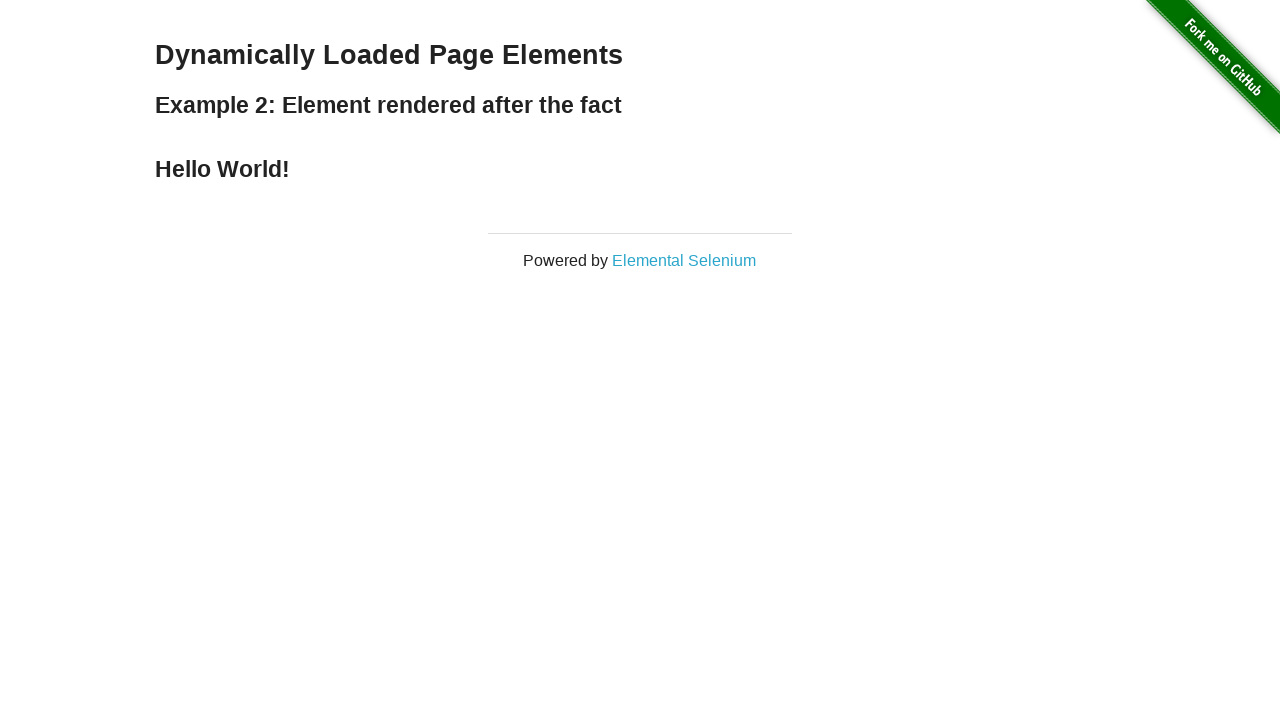

Confirmed 'Hello World!' text content is present
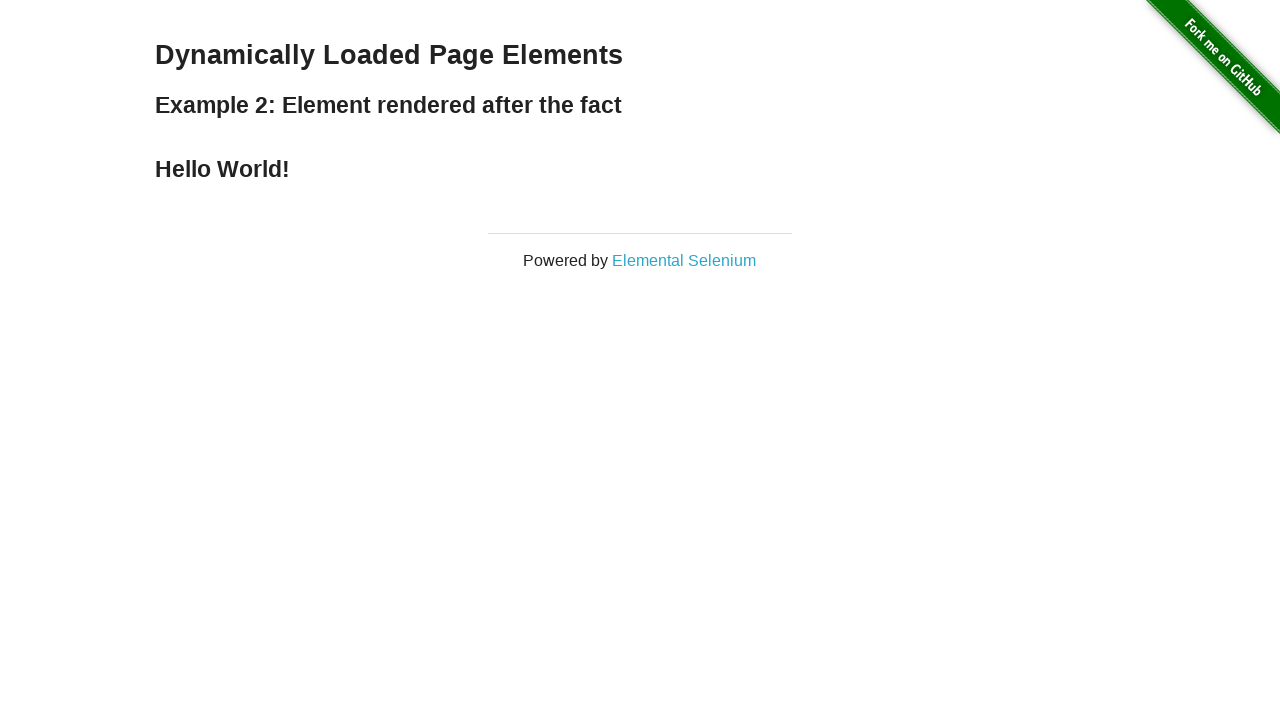

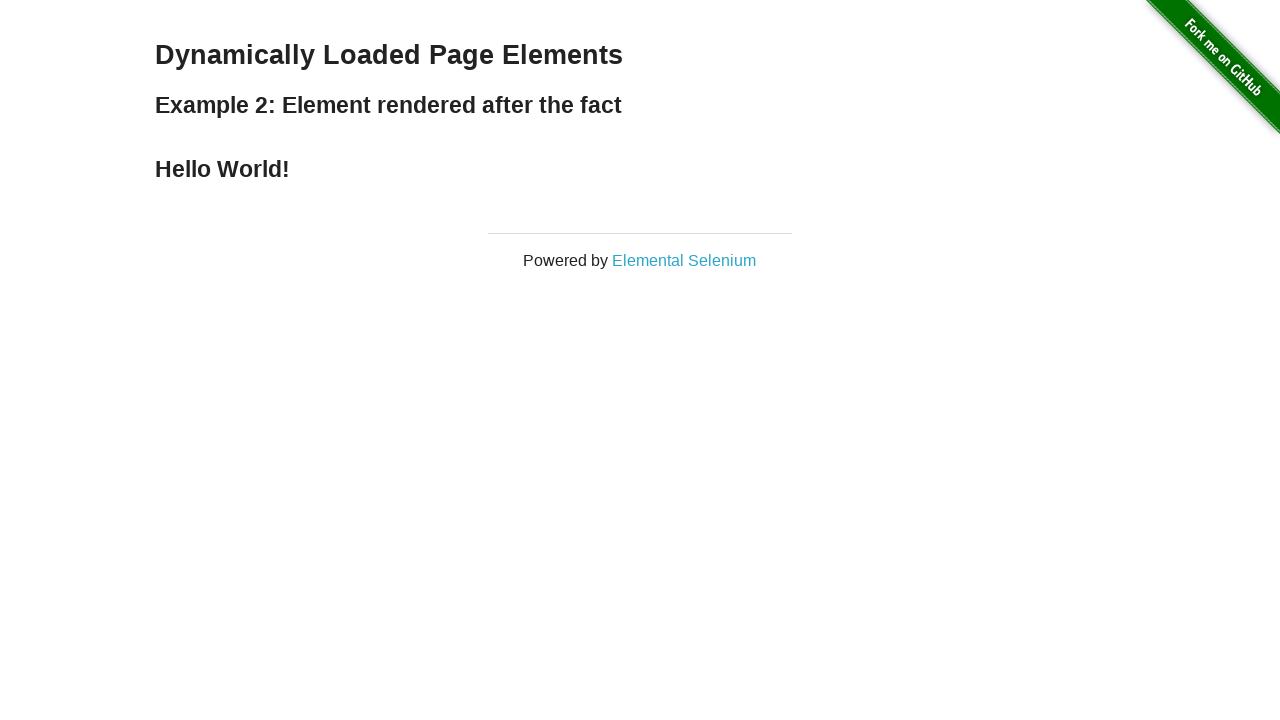